Tests a web form by filling in text input, password field, dropdown selection, file upload, and date picker, then submits the form and verifies the success message.

Starting URL: https://www.selenium.dev/selenium/web/web-form.html

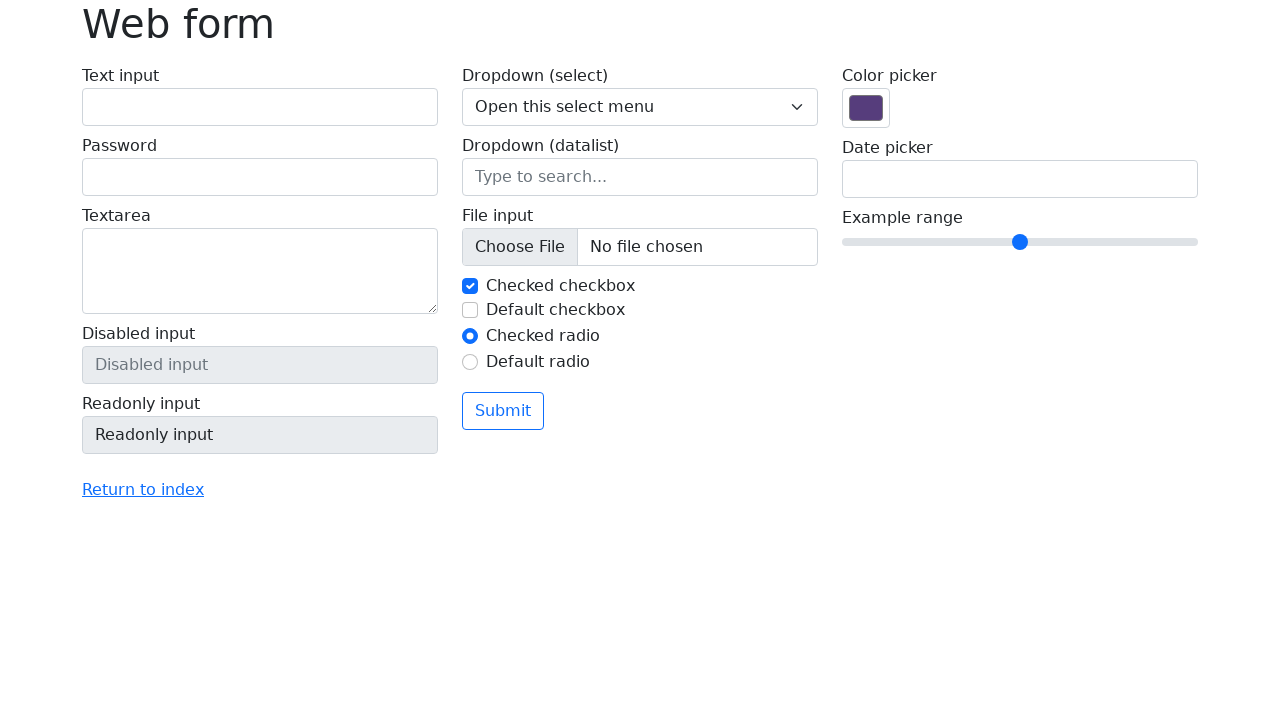

Filled text input field with 'Selenium' on #my-text-id
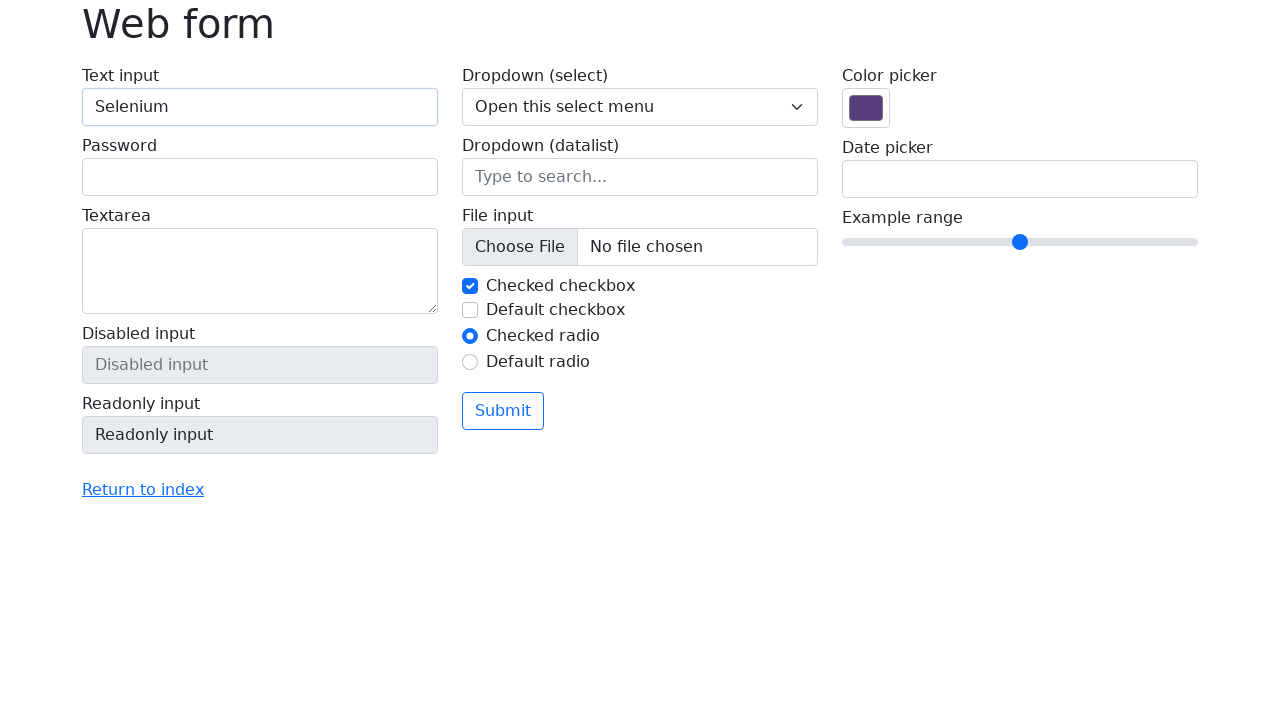

Filled password field with 'TestPassword123' on input[name='my-password']
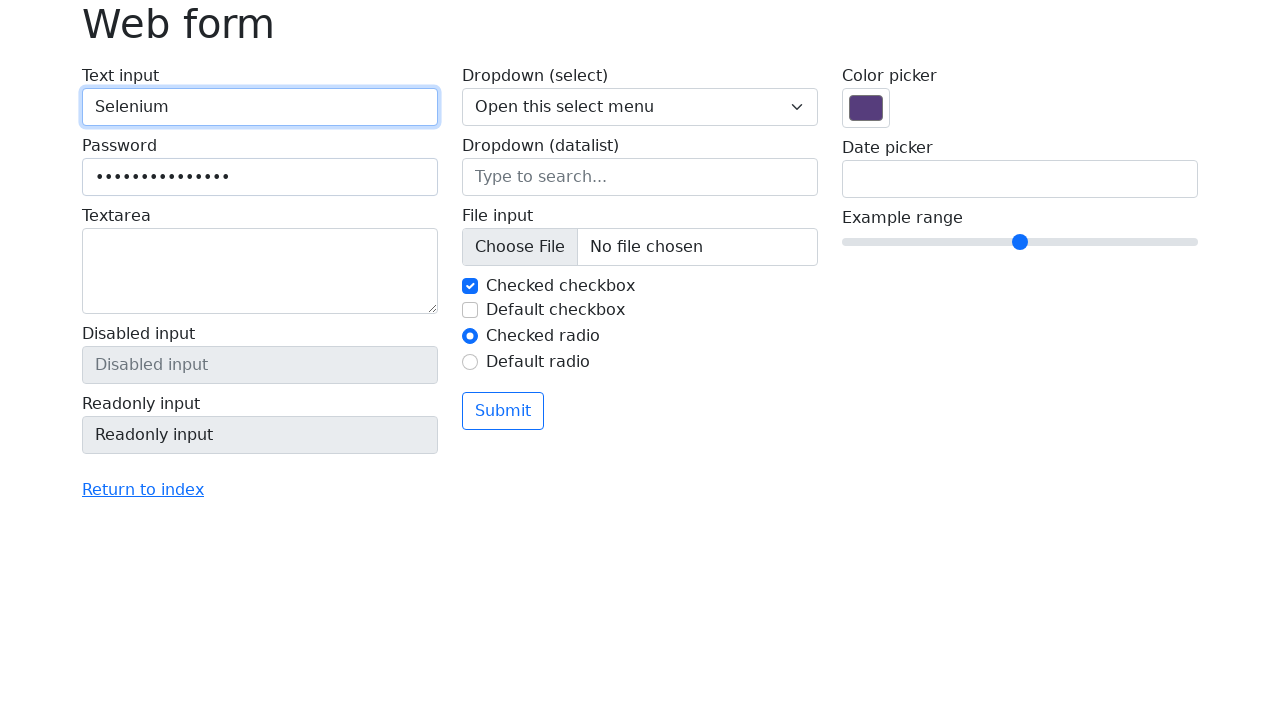

Selected option '2' from dropdown menu on select[name='my-select']
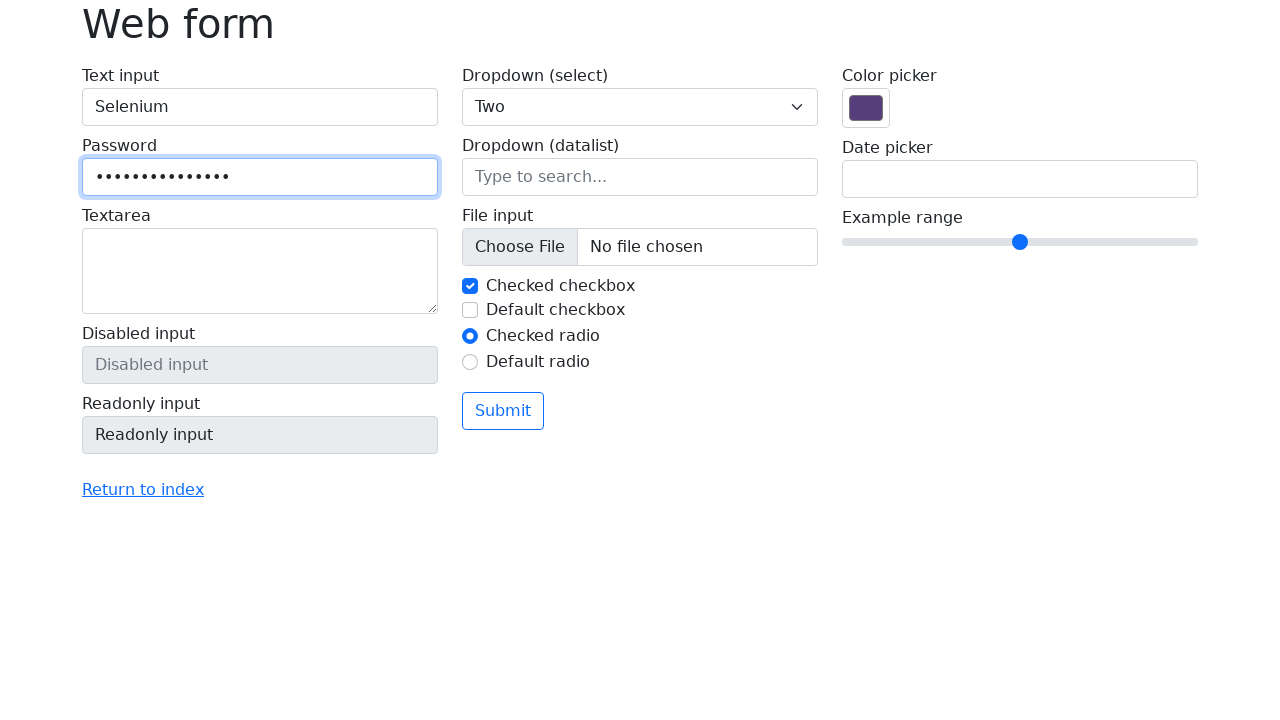

Filled date input field with '04/21/2023' on input[name='my-date']
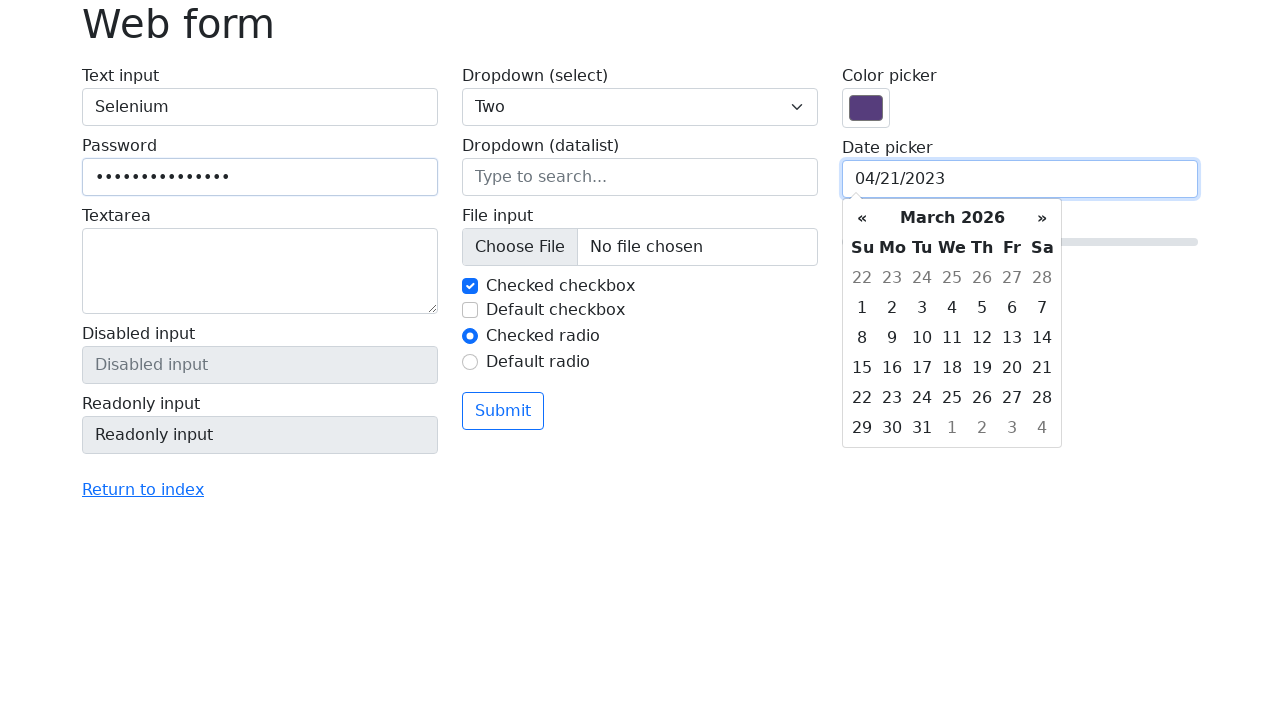

Clicked submit button to submit the form at (503, 411) on button[type='submit']
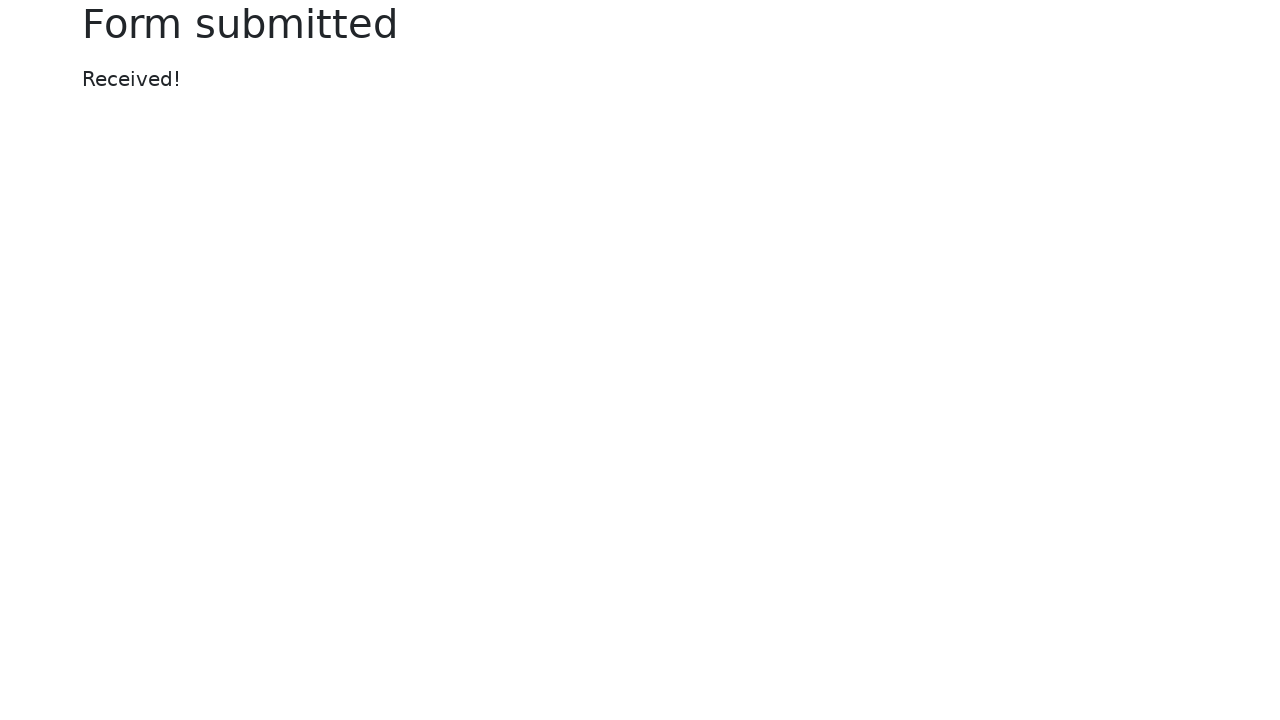

Success message element loaded and verified
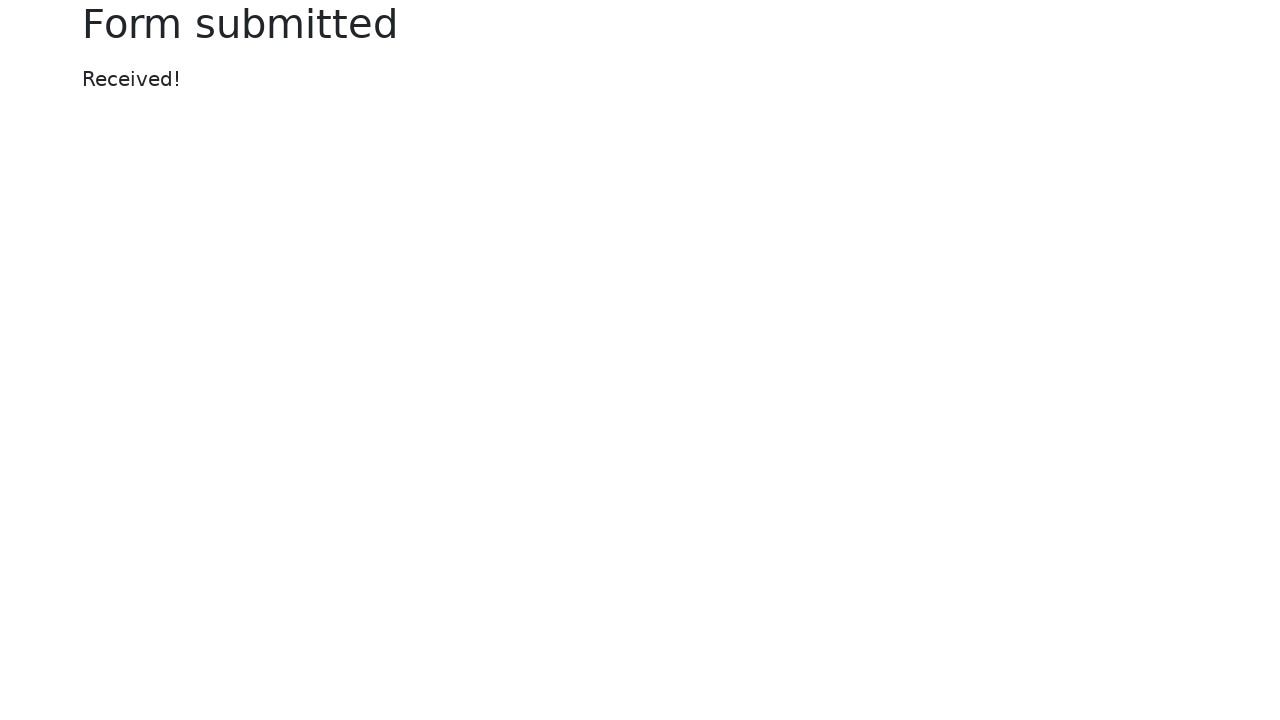

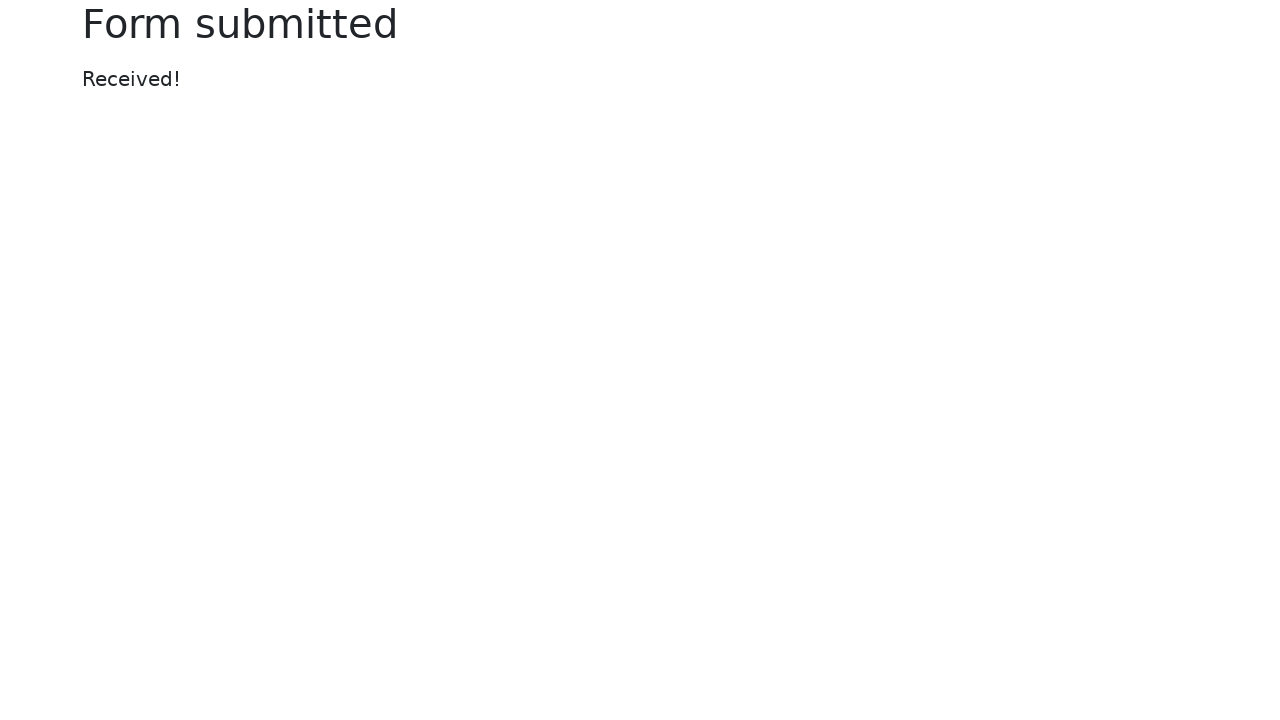